Tests the jQuery UI slider functionality by dragging the slider handle horizontally

Starting URL: https://jqueryui.com/slider/

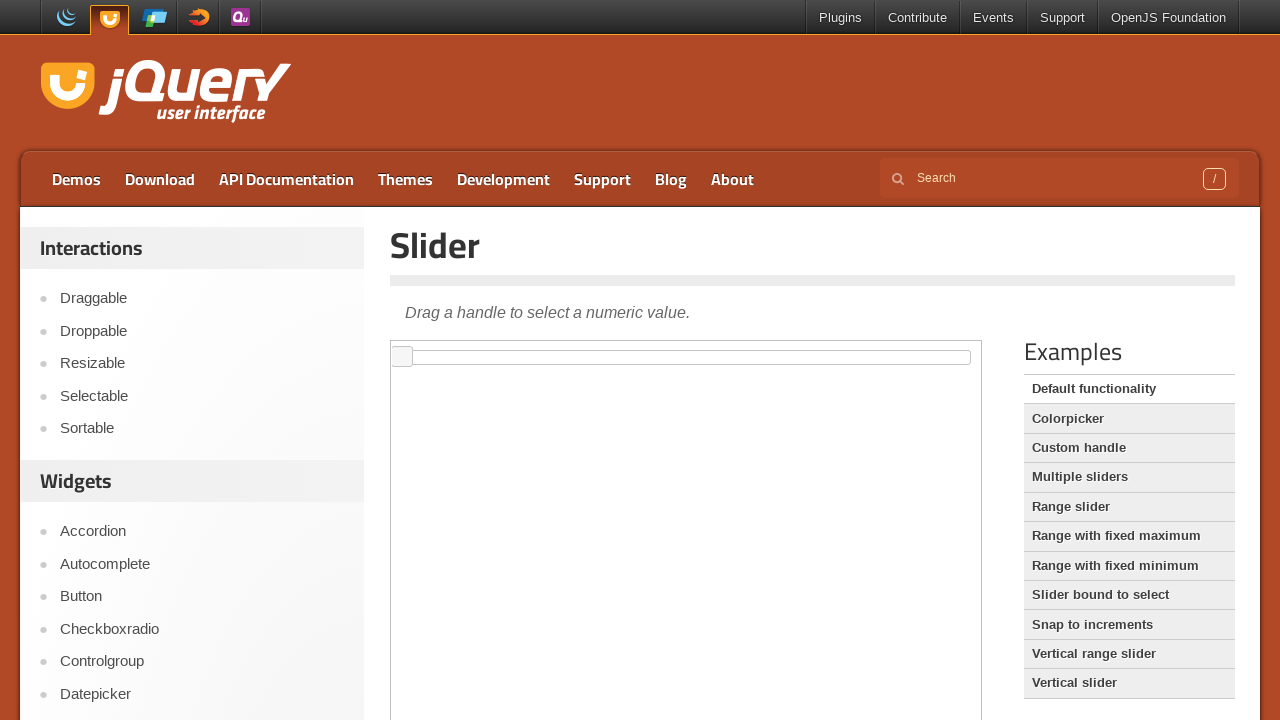

Located the iframe containing the slider demo
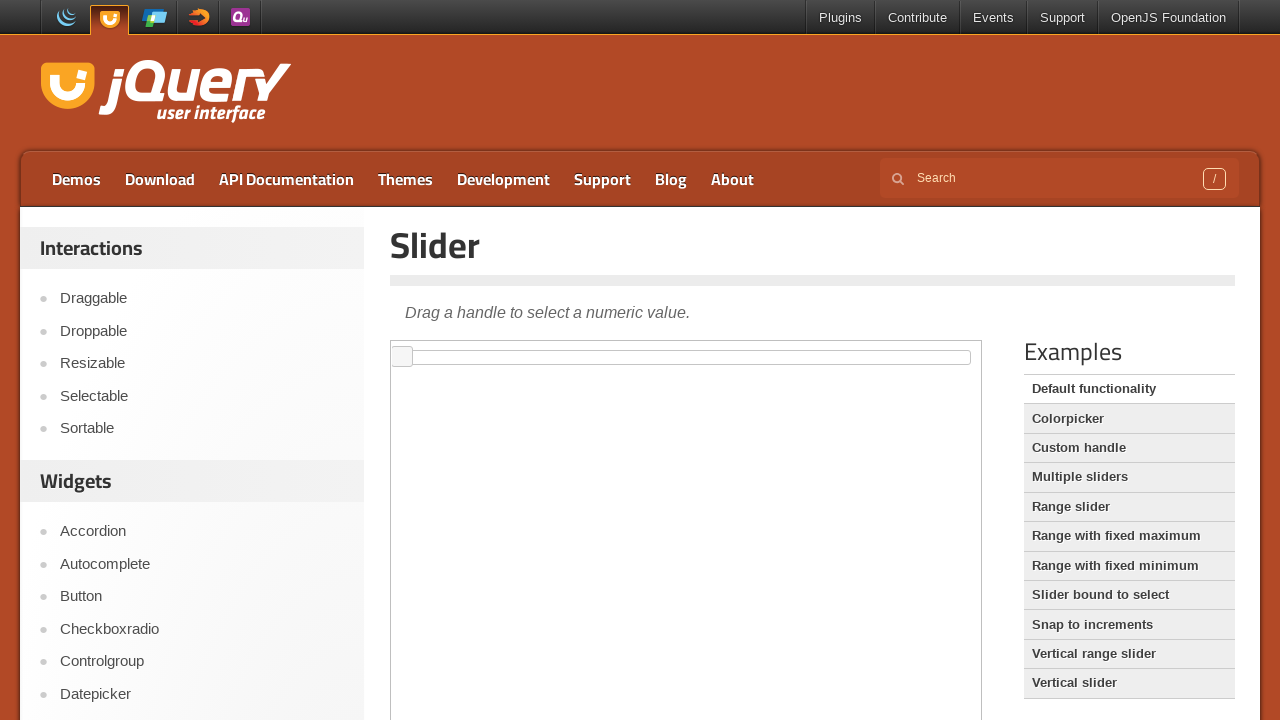

Located the slider handle element
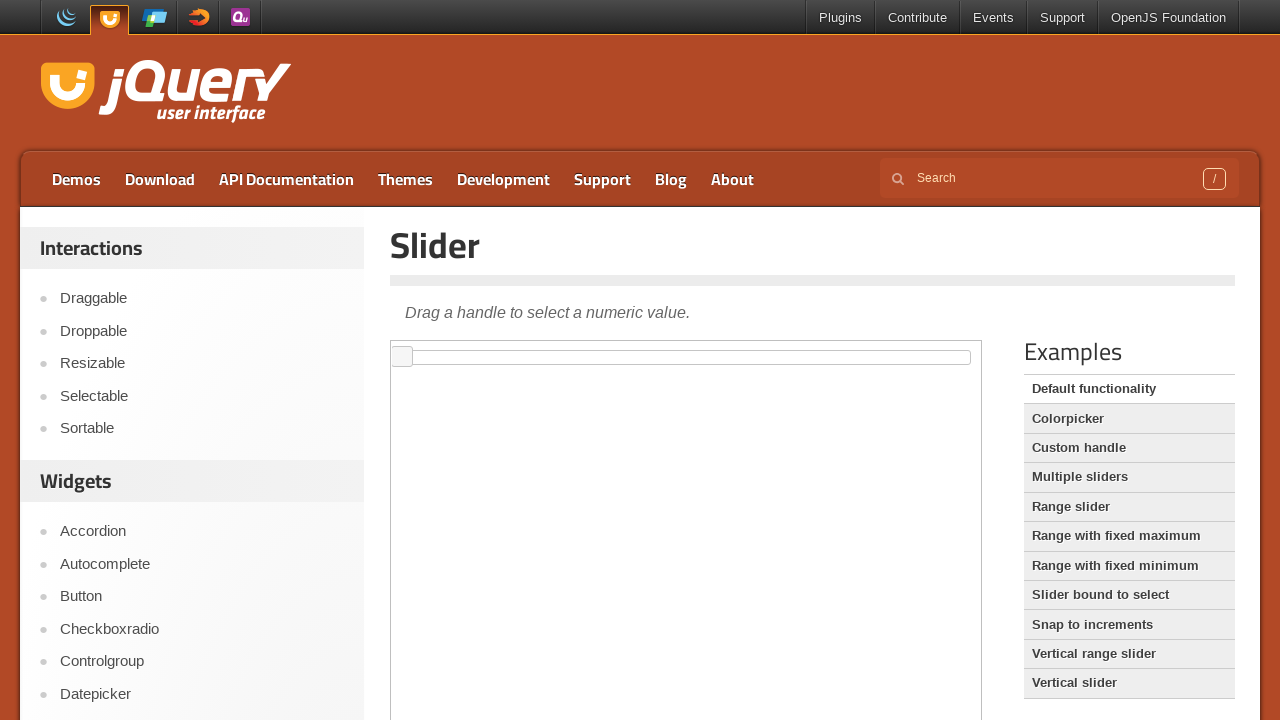

Dragged the slider handle 300 pixels to the right at (693, 347)
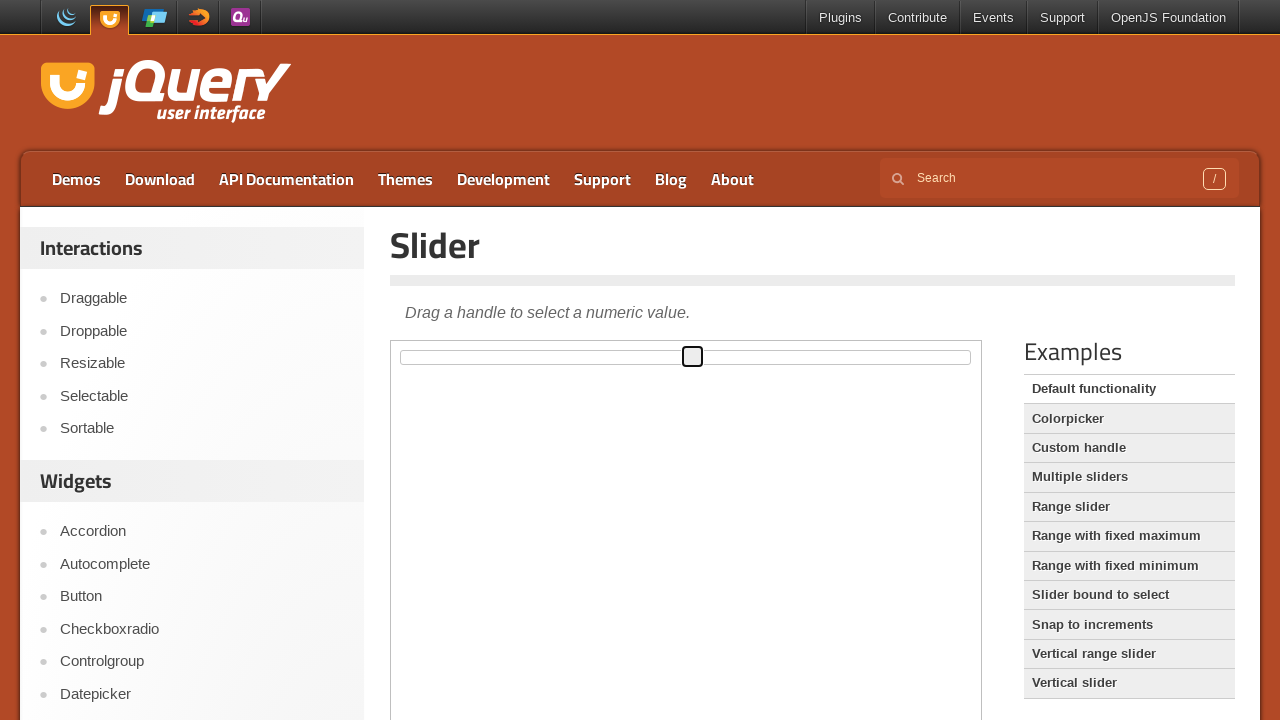

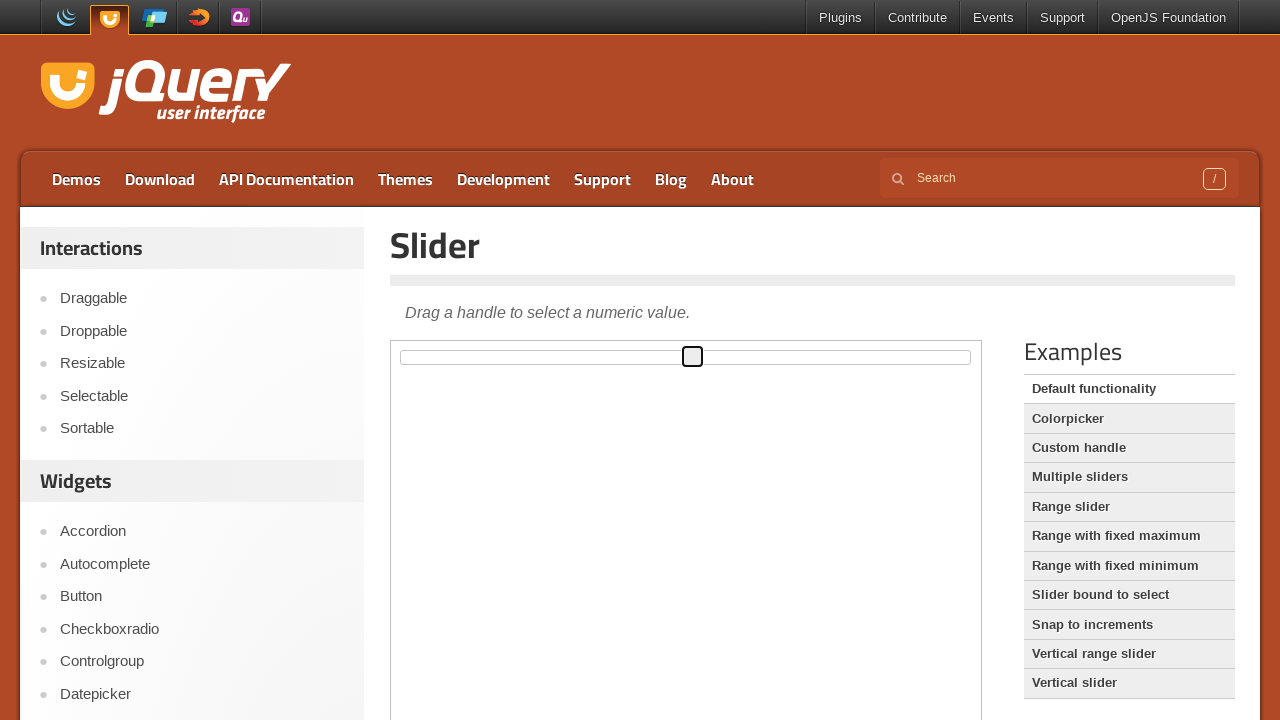